Tests the hidden layers functionality by clicking a green button and verifying it cannot be clicked a second time (becomes hidden or covered after the first click).

Starting URL: http://uitestingplayground.com/hiddenlayers

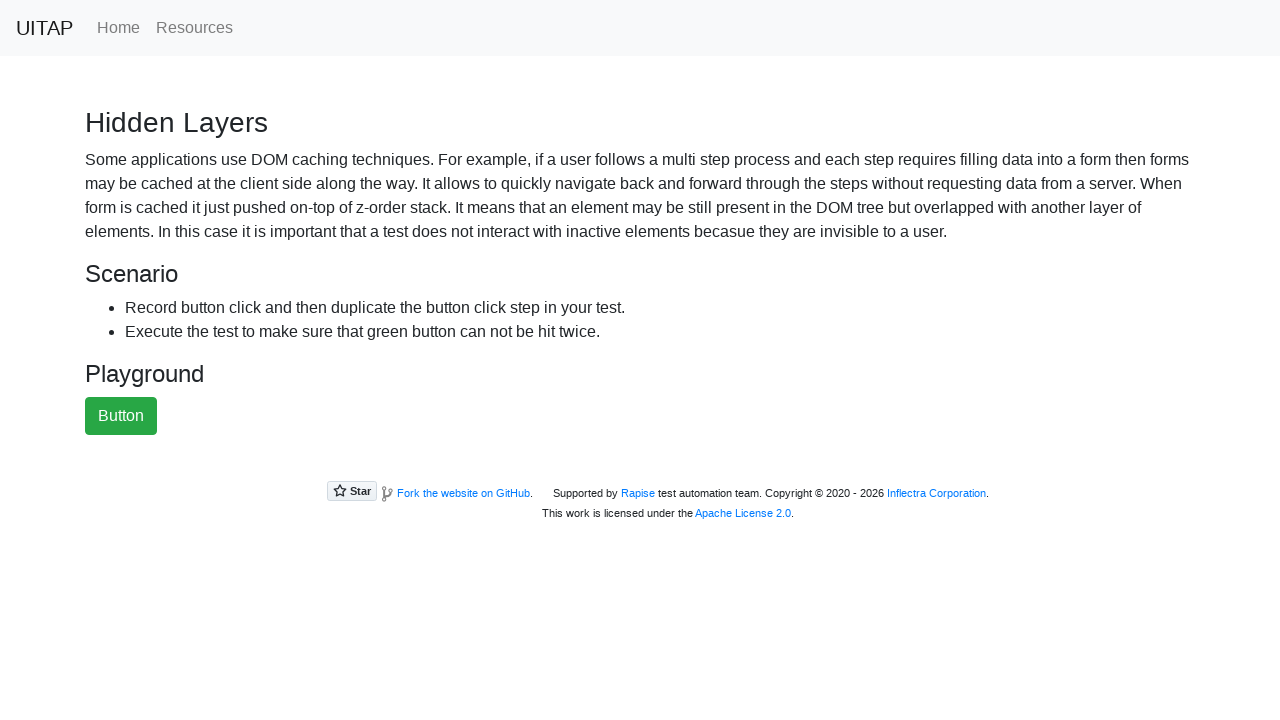

Located the green button element
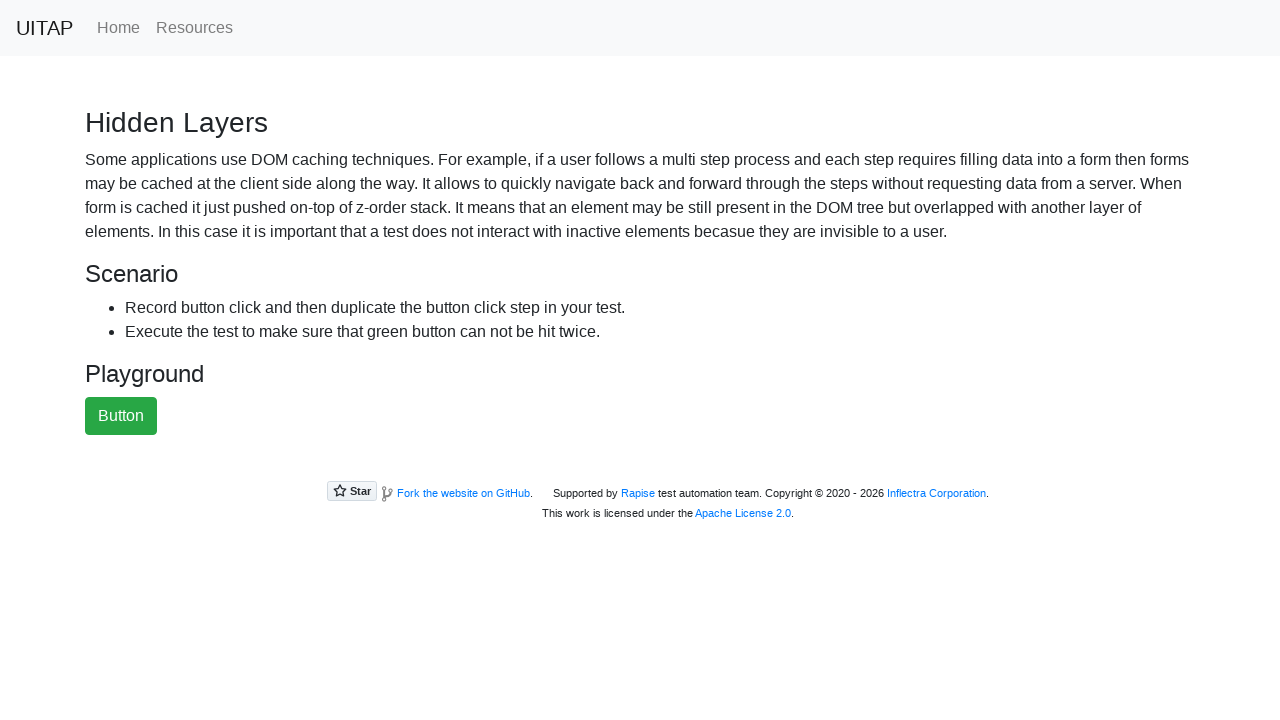

Clicked the green button at (121, 416) on button#greenButton
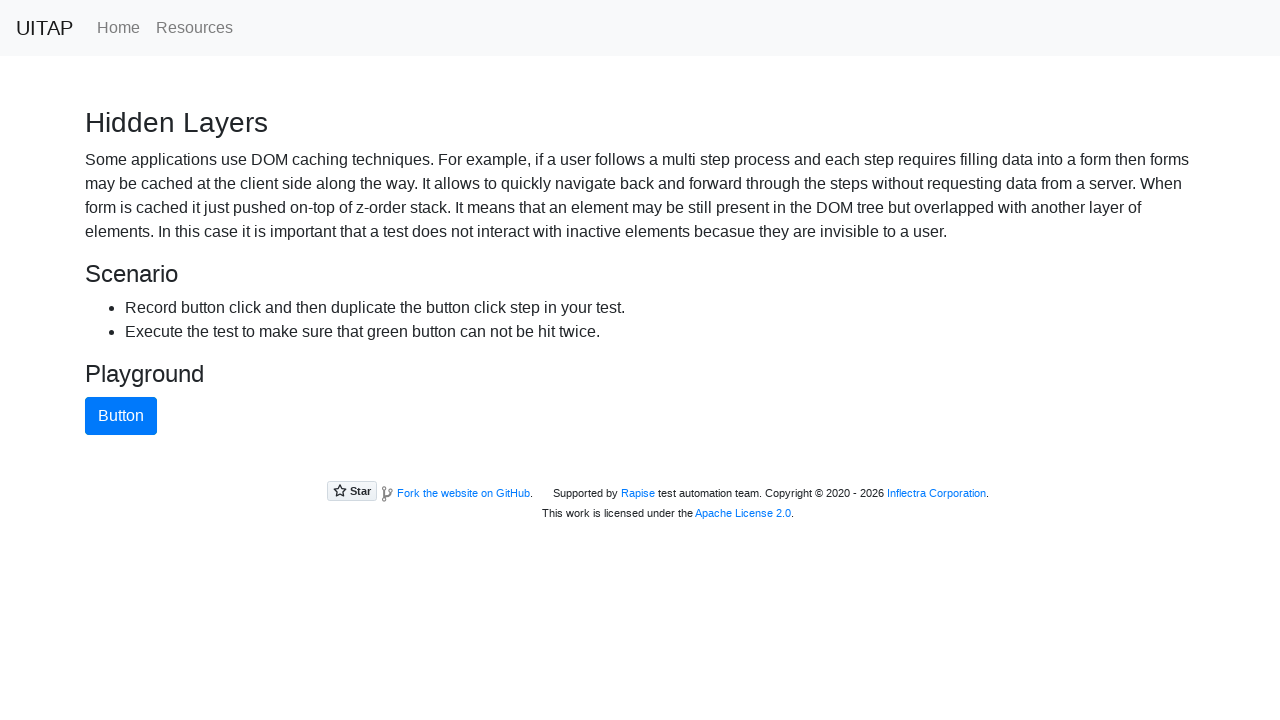

Attempted to click the green button a second time - button is hidden or covered as expected at (121, 416) on button#greenButton
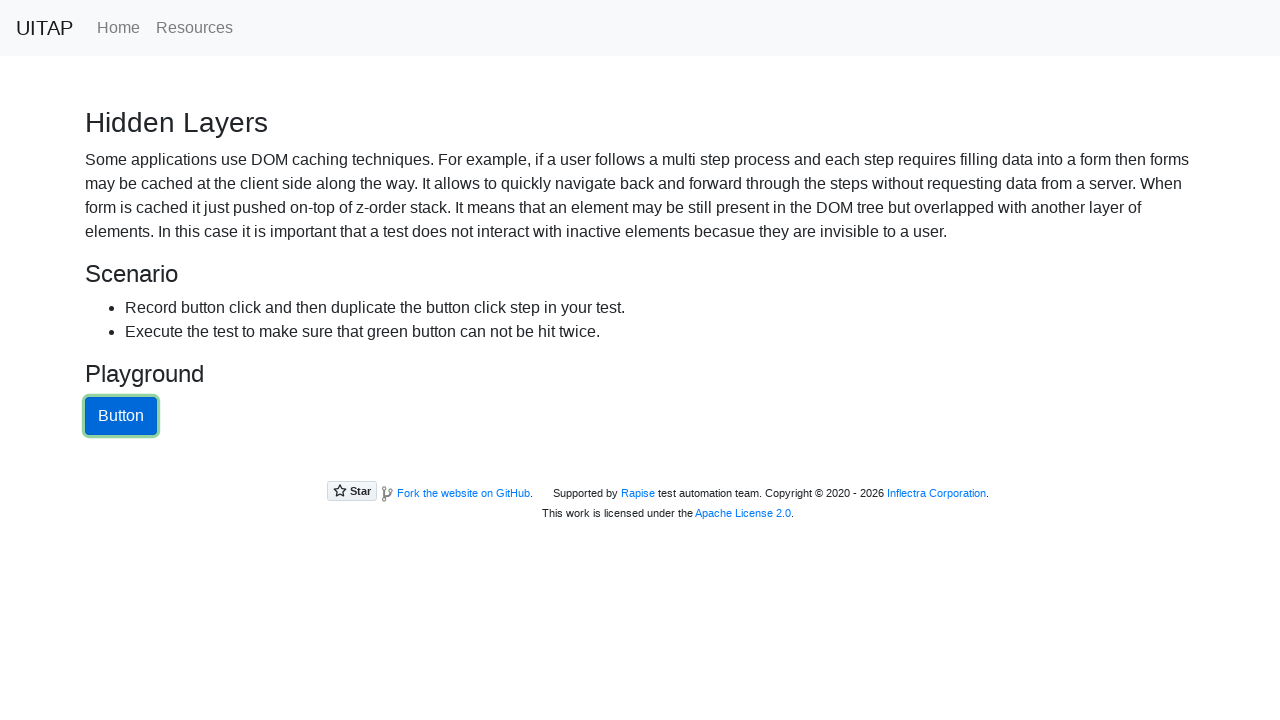

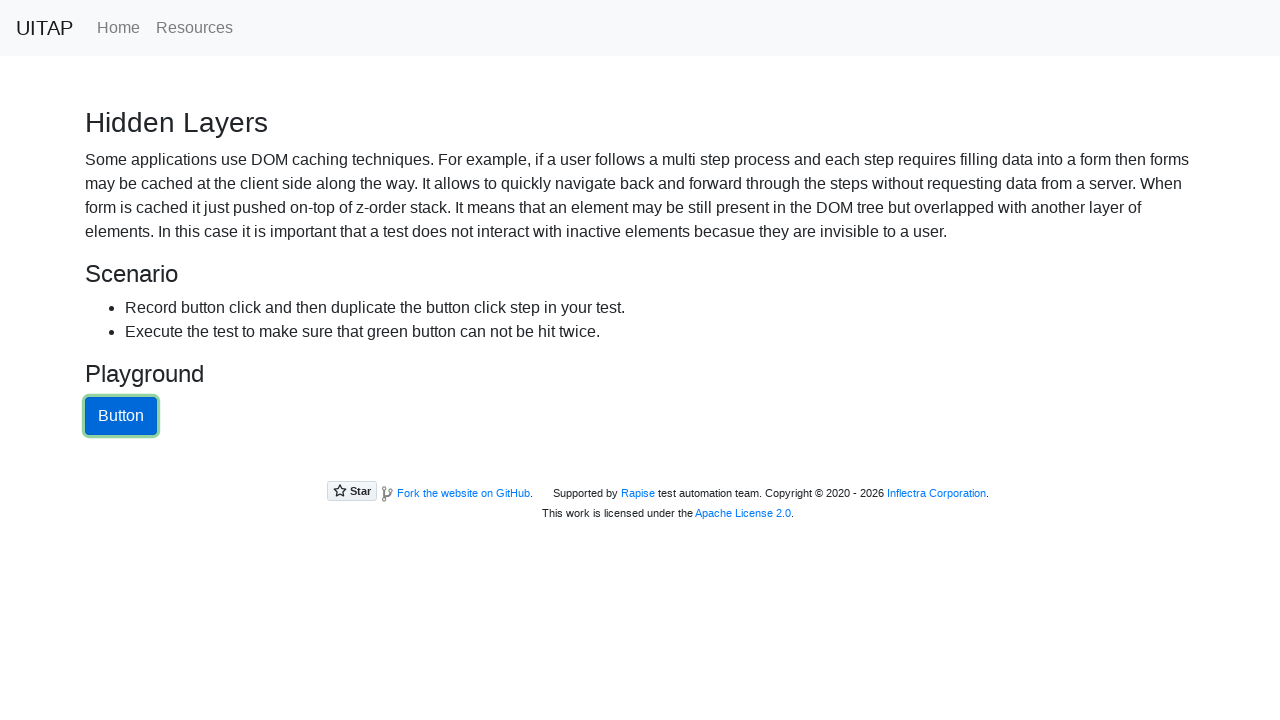